Tests double-click functionality by switching to an iframe and performing a double-click action on a button element

Starting URL: https://www.w3schools.com/tags/tryit.asp?filename=tryhtml5_ev_ondblclick

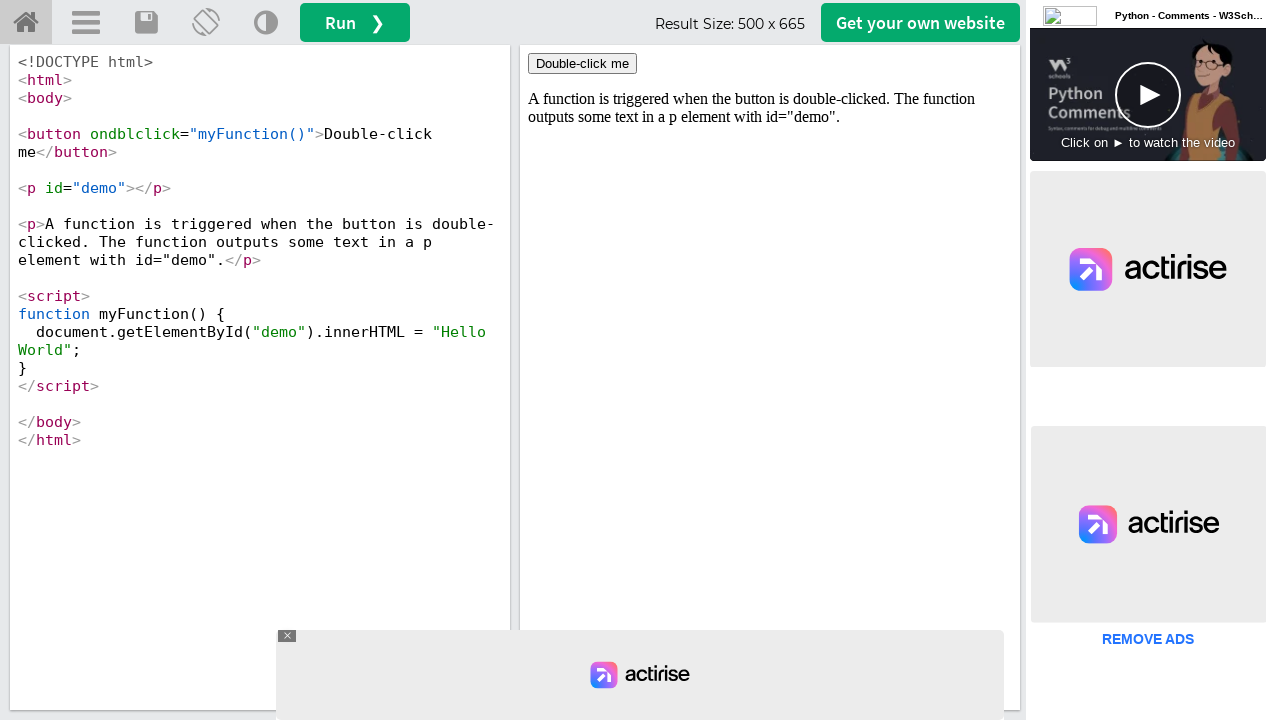

Double-clicked the 'Double-click me' button in the iframe at (582, 64) on #iframeResult >> internal:control=enter-frame >> xpath=//button[text()='Double-c
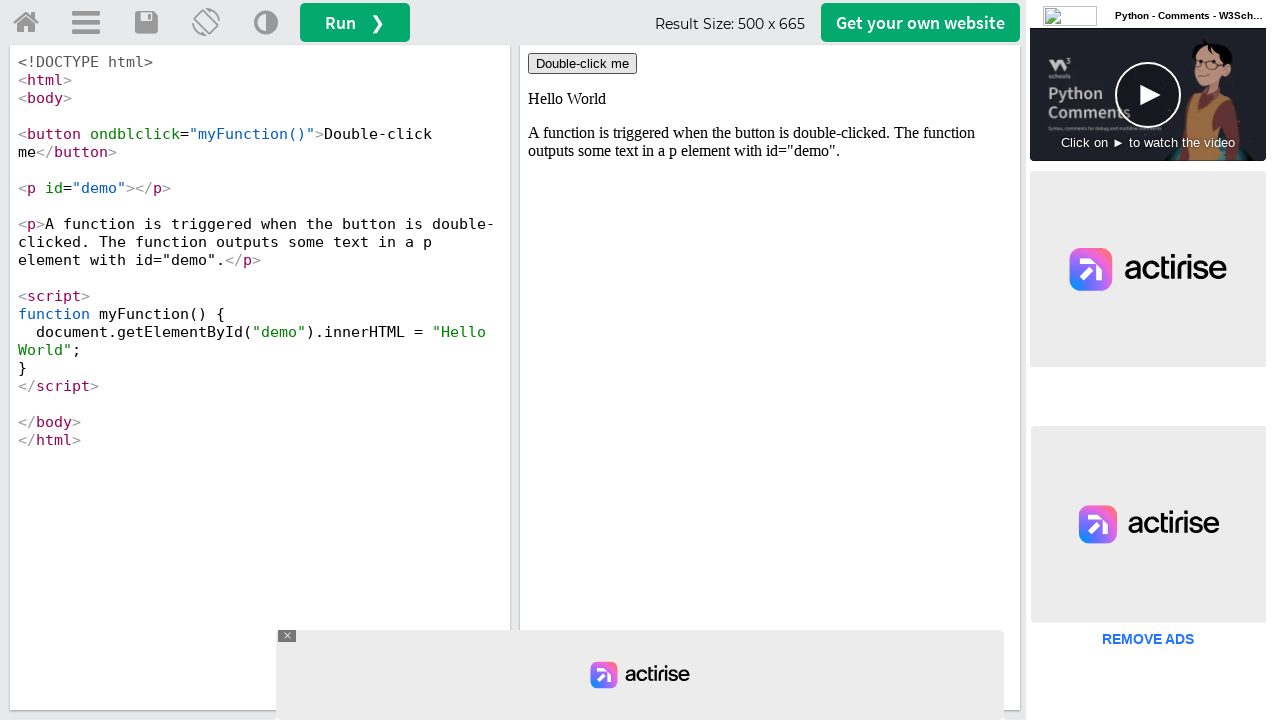

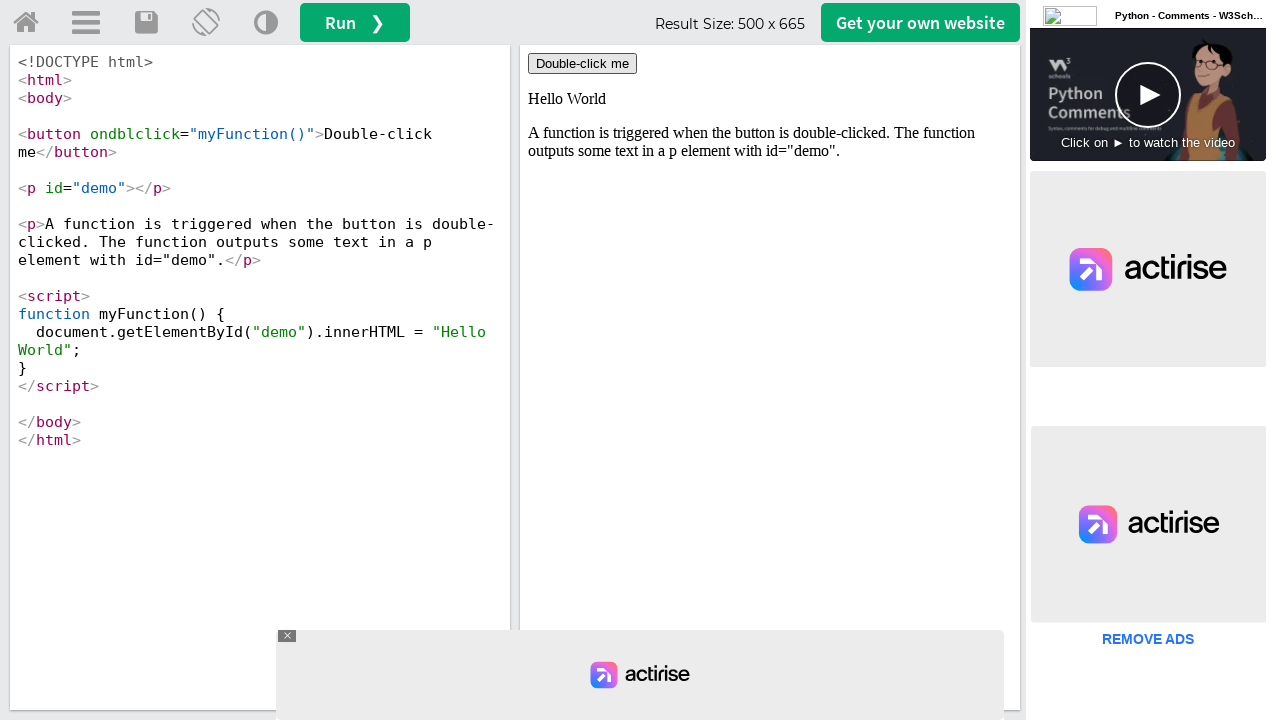